Tests that the Clear completed button displays correct text after marking item complete

Starting URL: https://demo.playwright.dev/todomvc

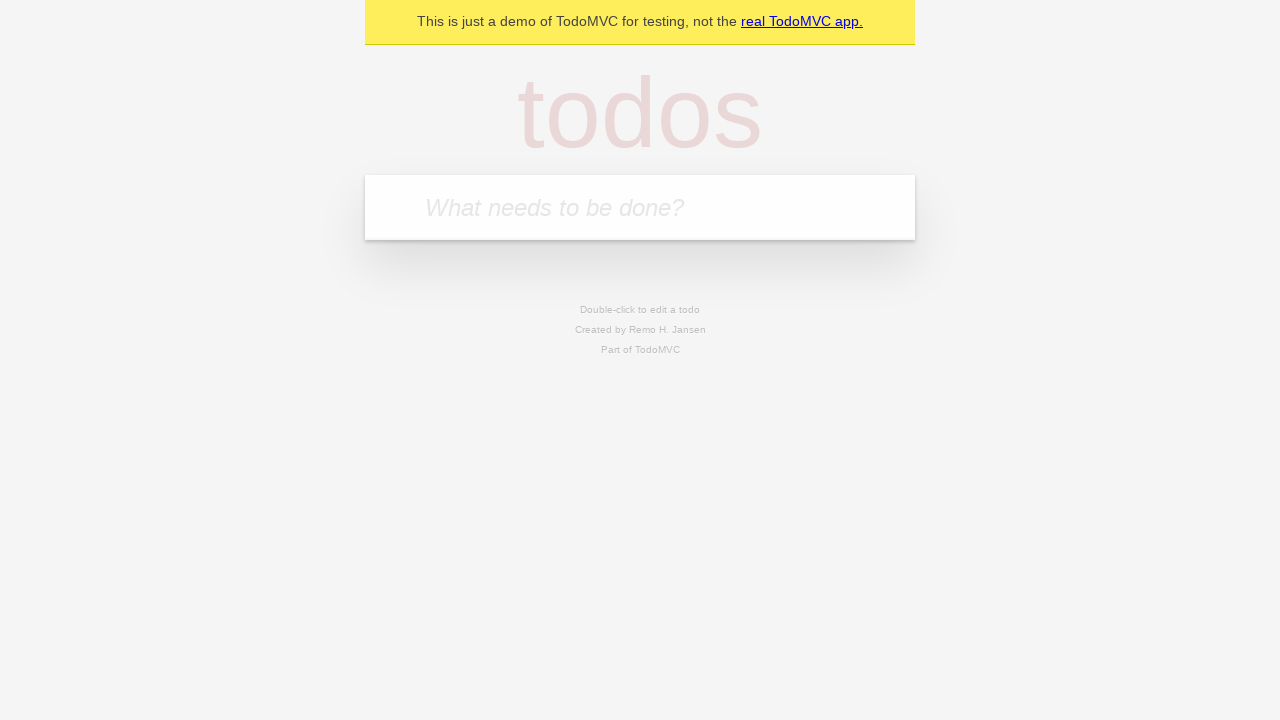

Filled input field with first todo 'buy some cheese' on internal:attr=[placeholder="What needs to be done?"i]
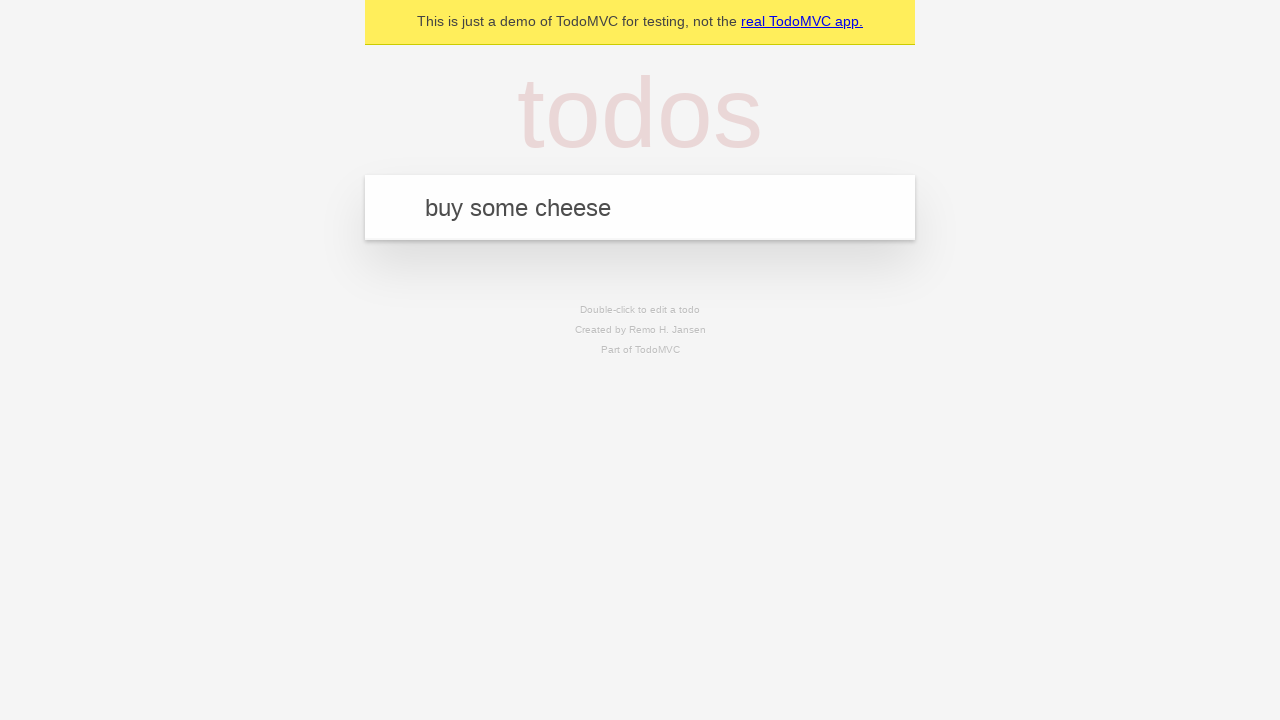

Pressed Enter to add first todo on internal:attr=[placeholder="What needs to be done?"i]
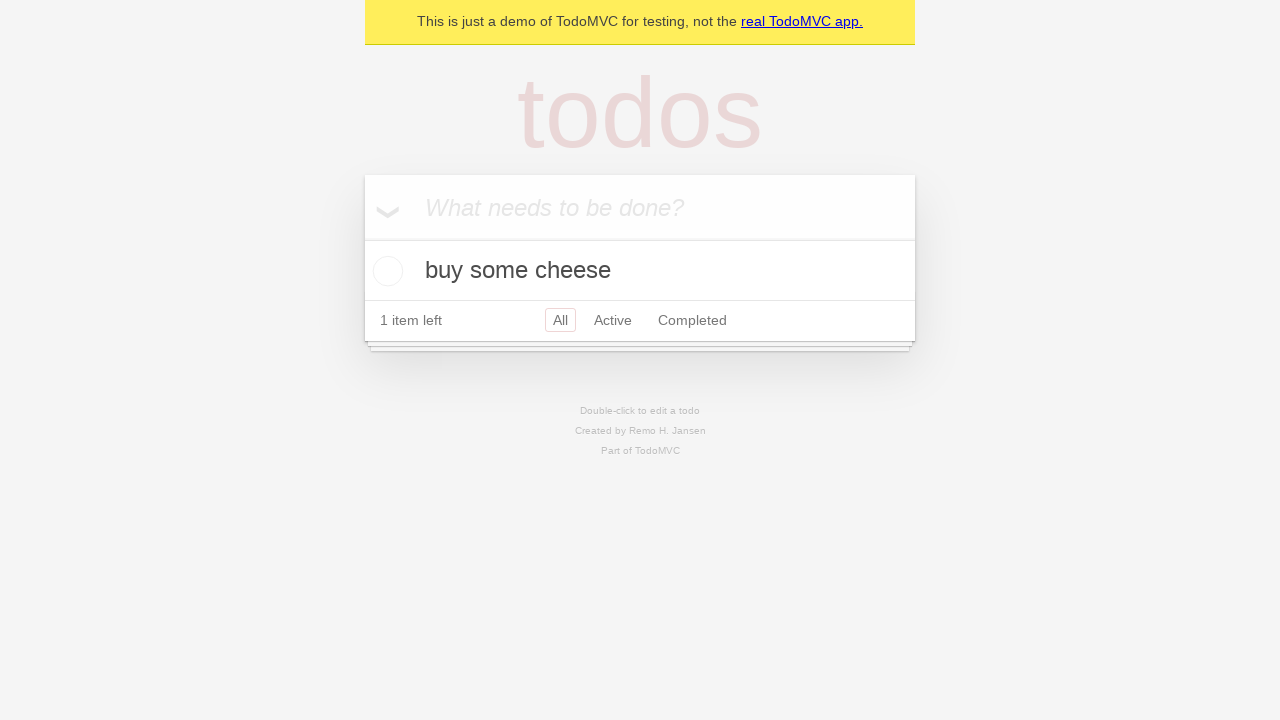

Filled input field with second todo 'feed the cat' on internal:attr=[placeholder="What needs to be done?"i]
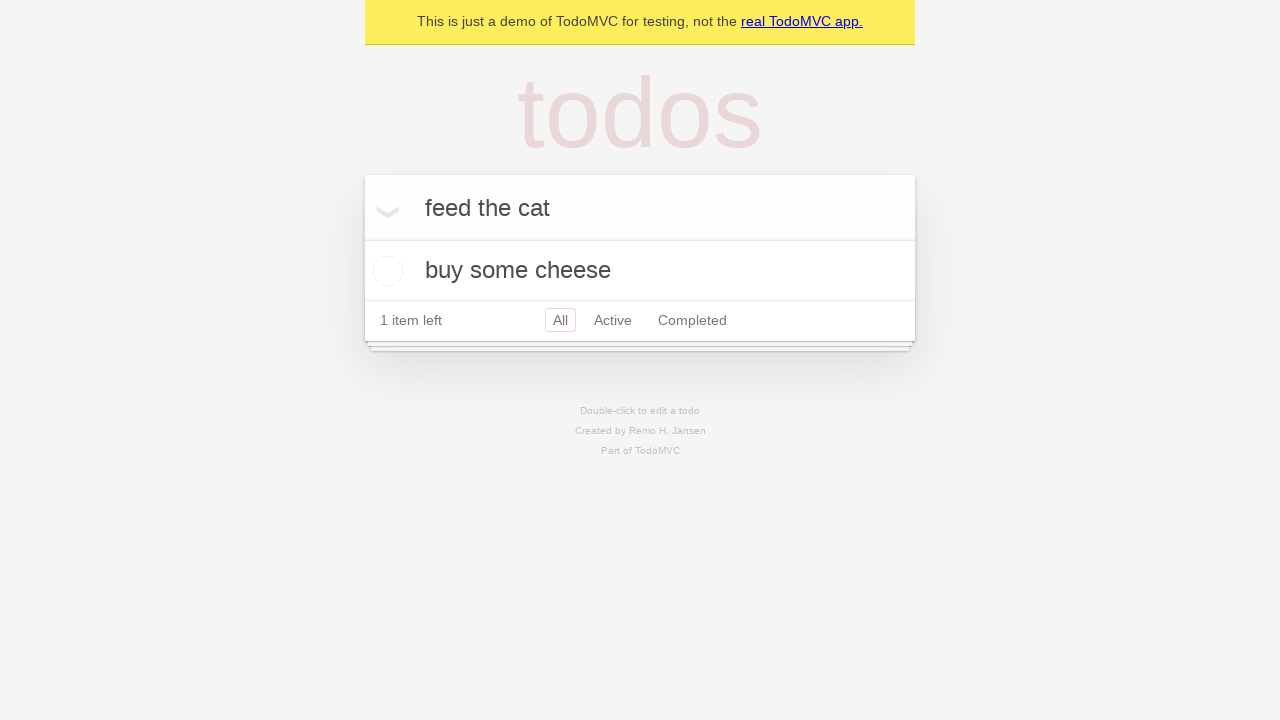

Pressed Enter to add second todo on internal:attr=[placeholder="What needs to be done?"i]
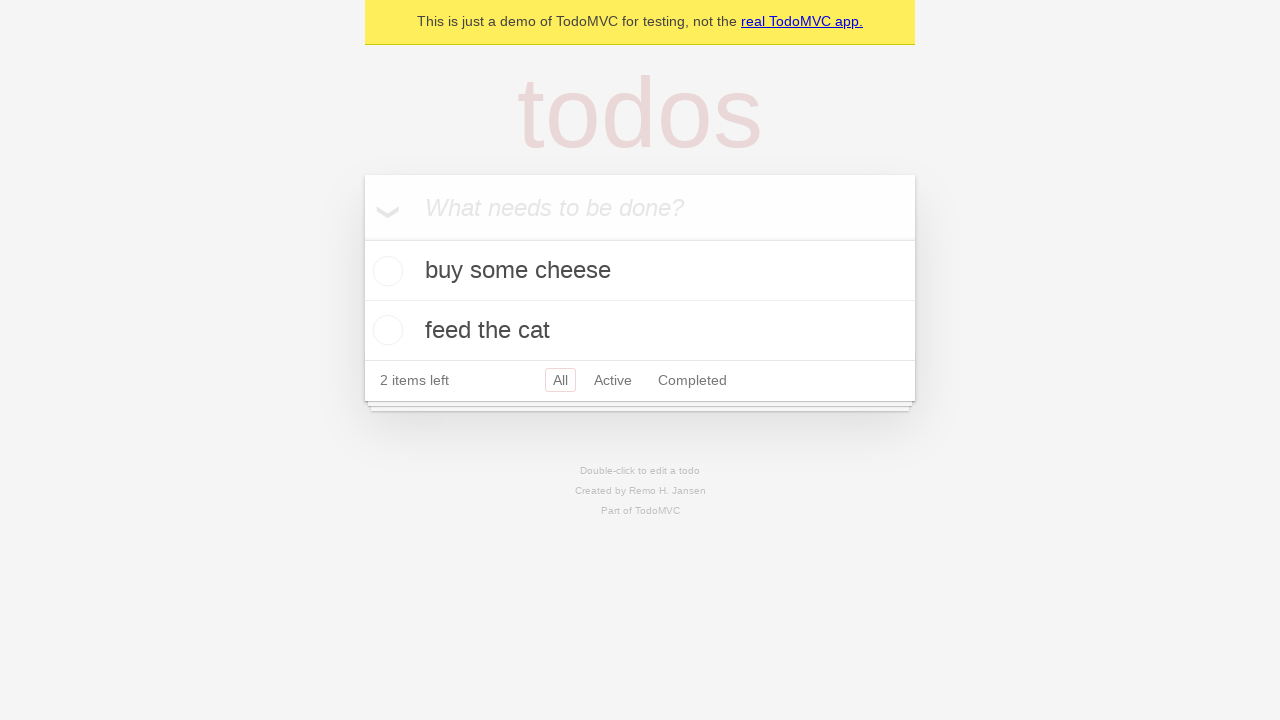

Filled input field with third todo 'book a doctors appointment' on internal:attr=[placeholder="What needs to be done?"i]
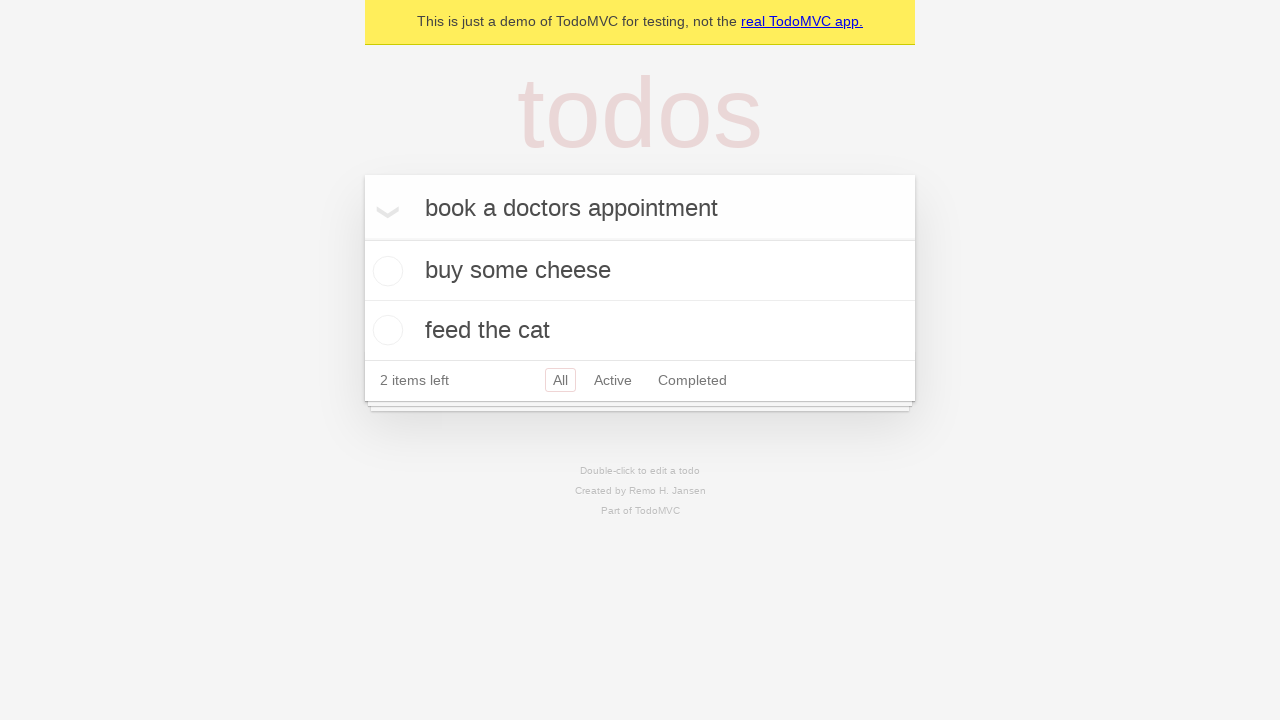

Pressed Enter to add third todo on internal:attr=[placeholder="What needs to be done?"i]
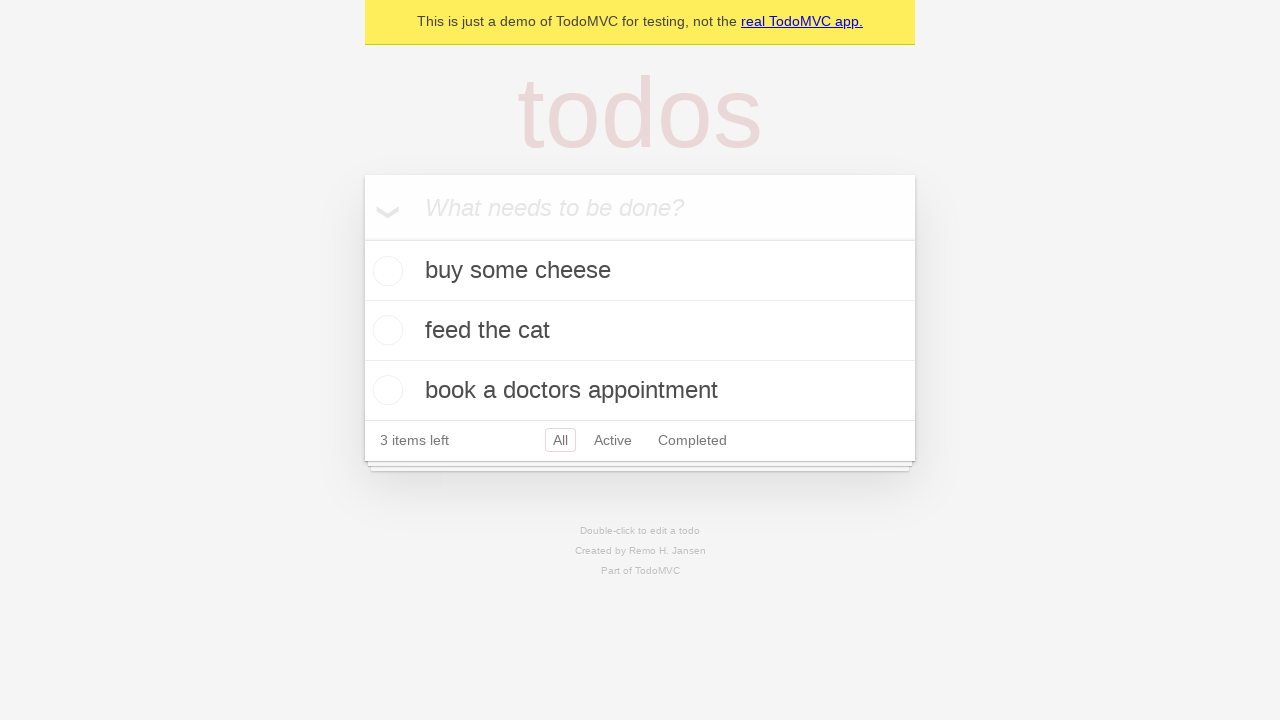

Checked the first todo item as complete at (385, 271) on .todo-list li .toggle >> nth=0
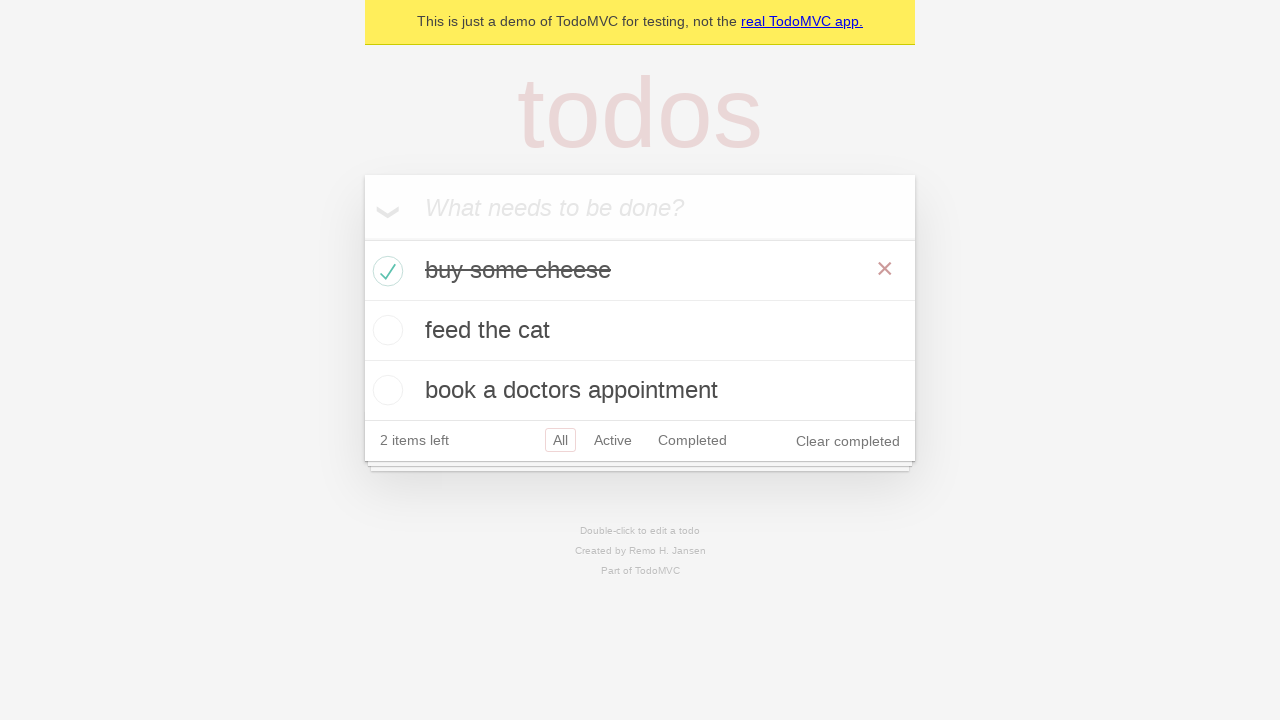

Clear completed button appeared after marking item complete
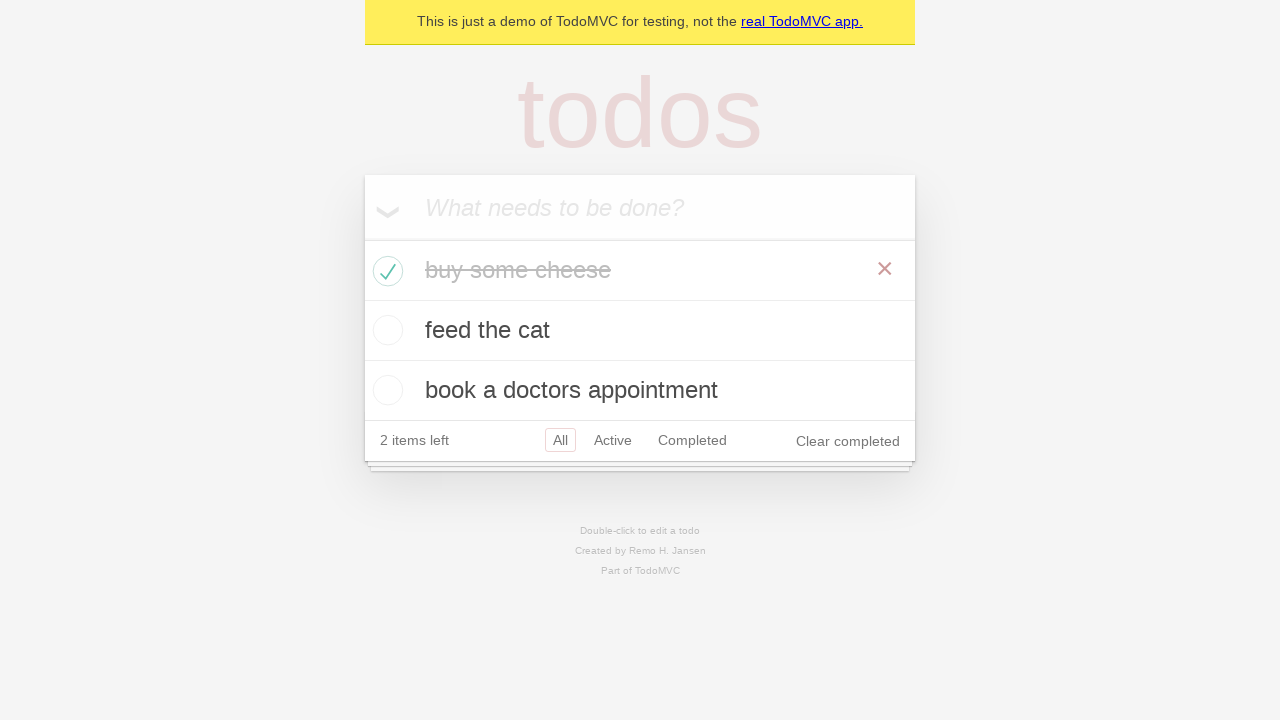

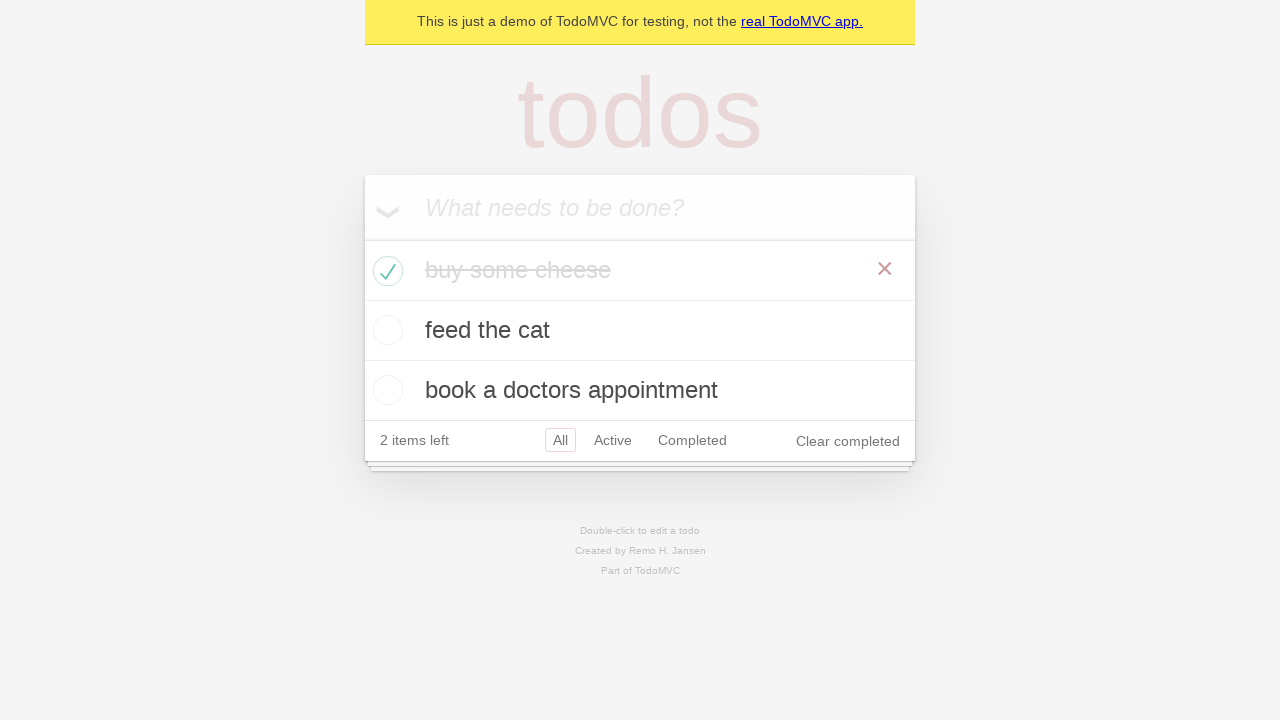